Tests window manipulation by getting window position and size, then maximizing the window

Starting URL: https://bonigarcia.dev/selenium-webdriver-java/

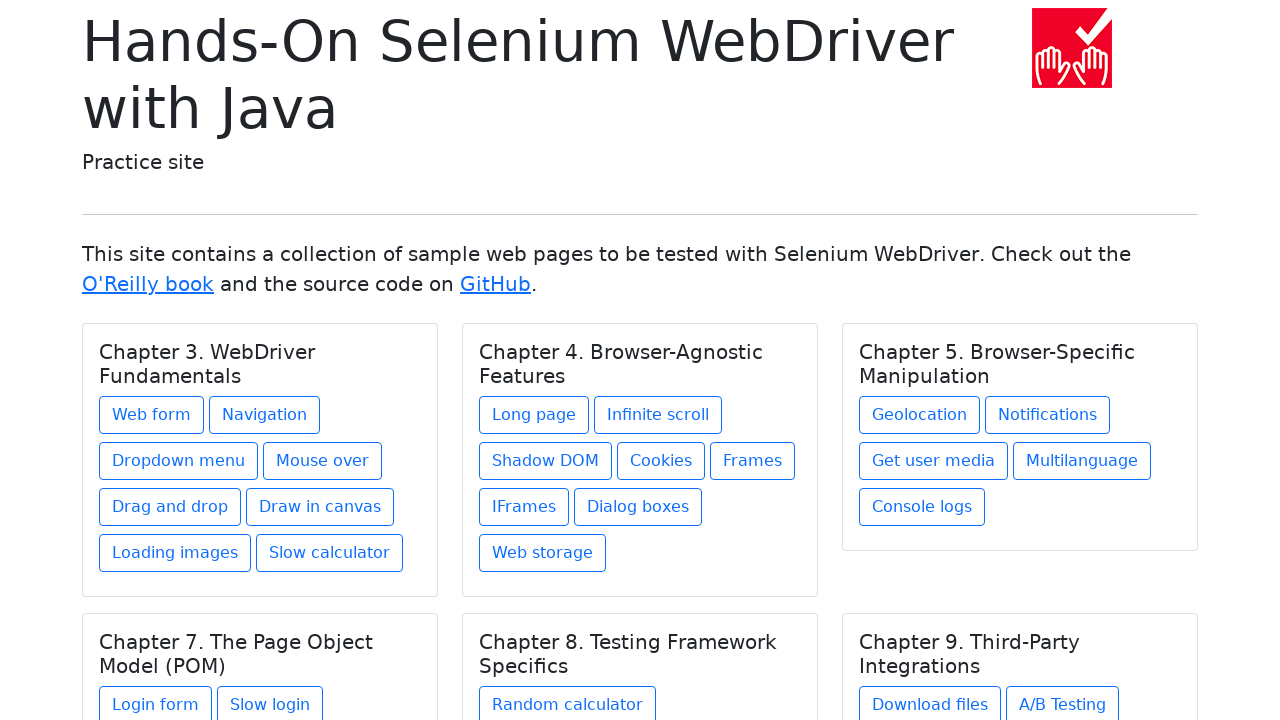

Navigated to test website
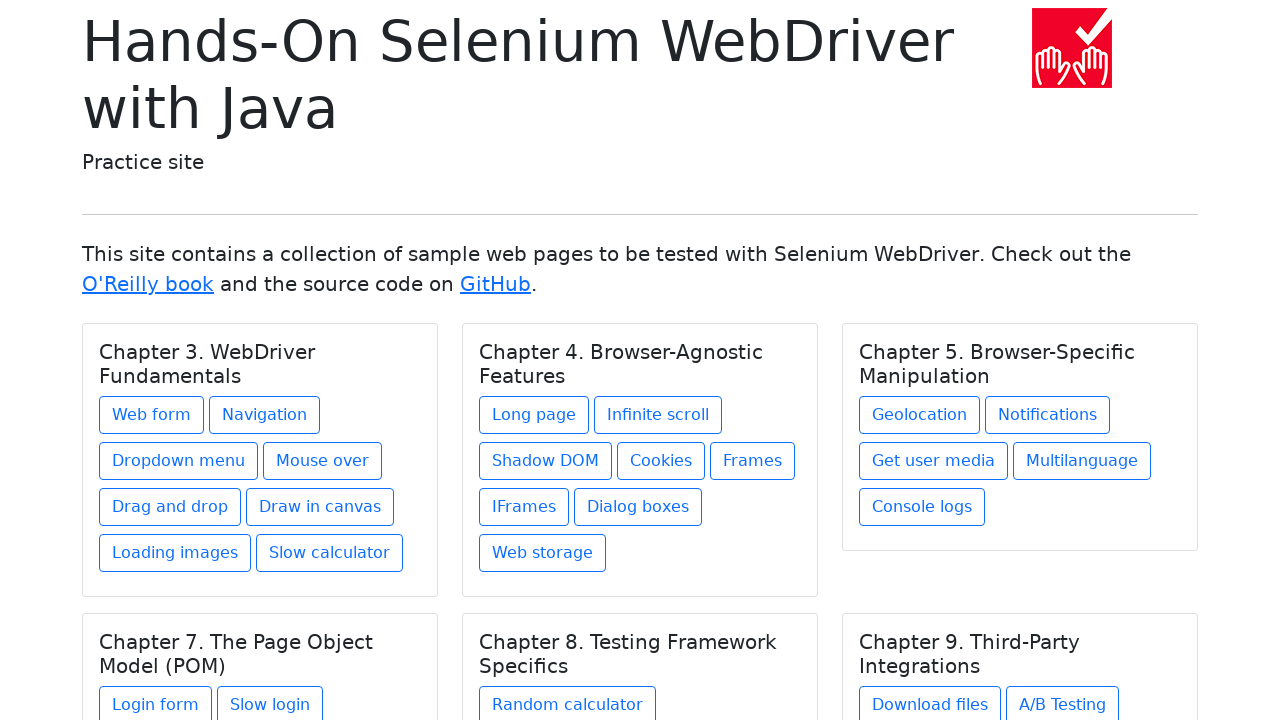

Retrieved initial viewport size
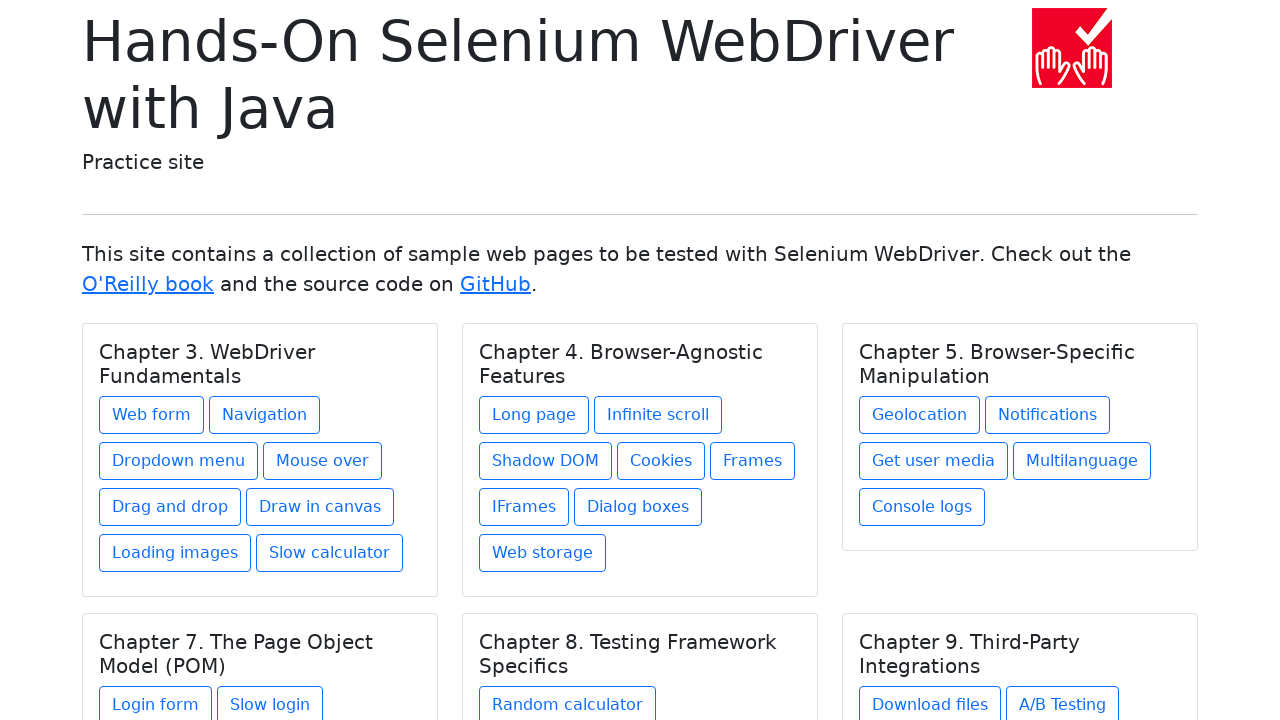

Set viewport to maximized size (1920x1080)
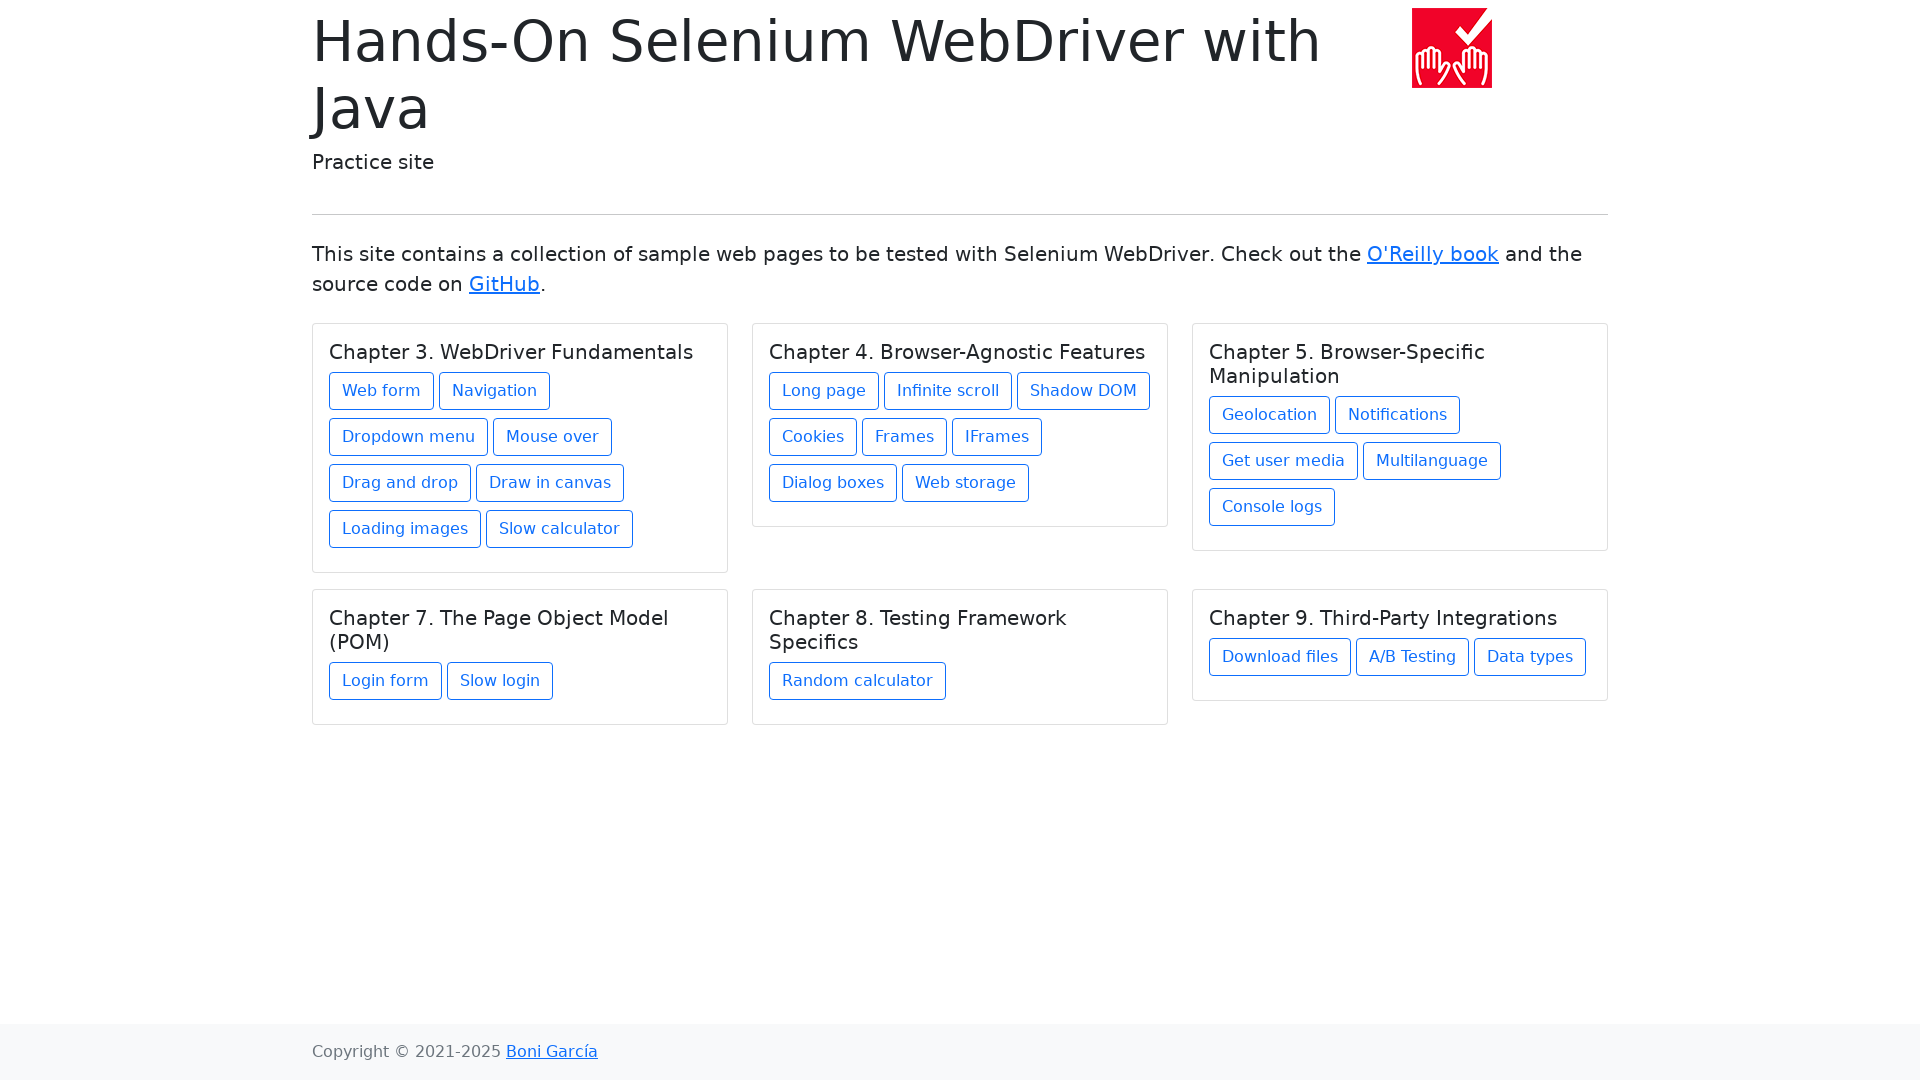

Retrieved new viewport size for comparison
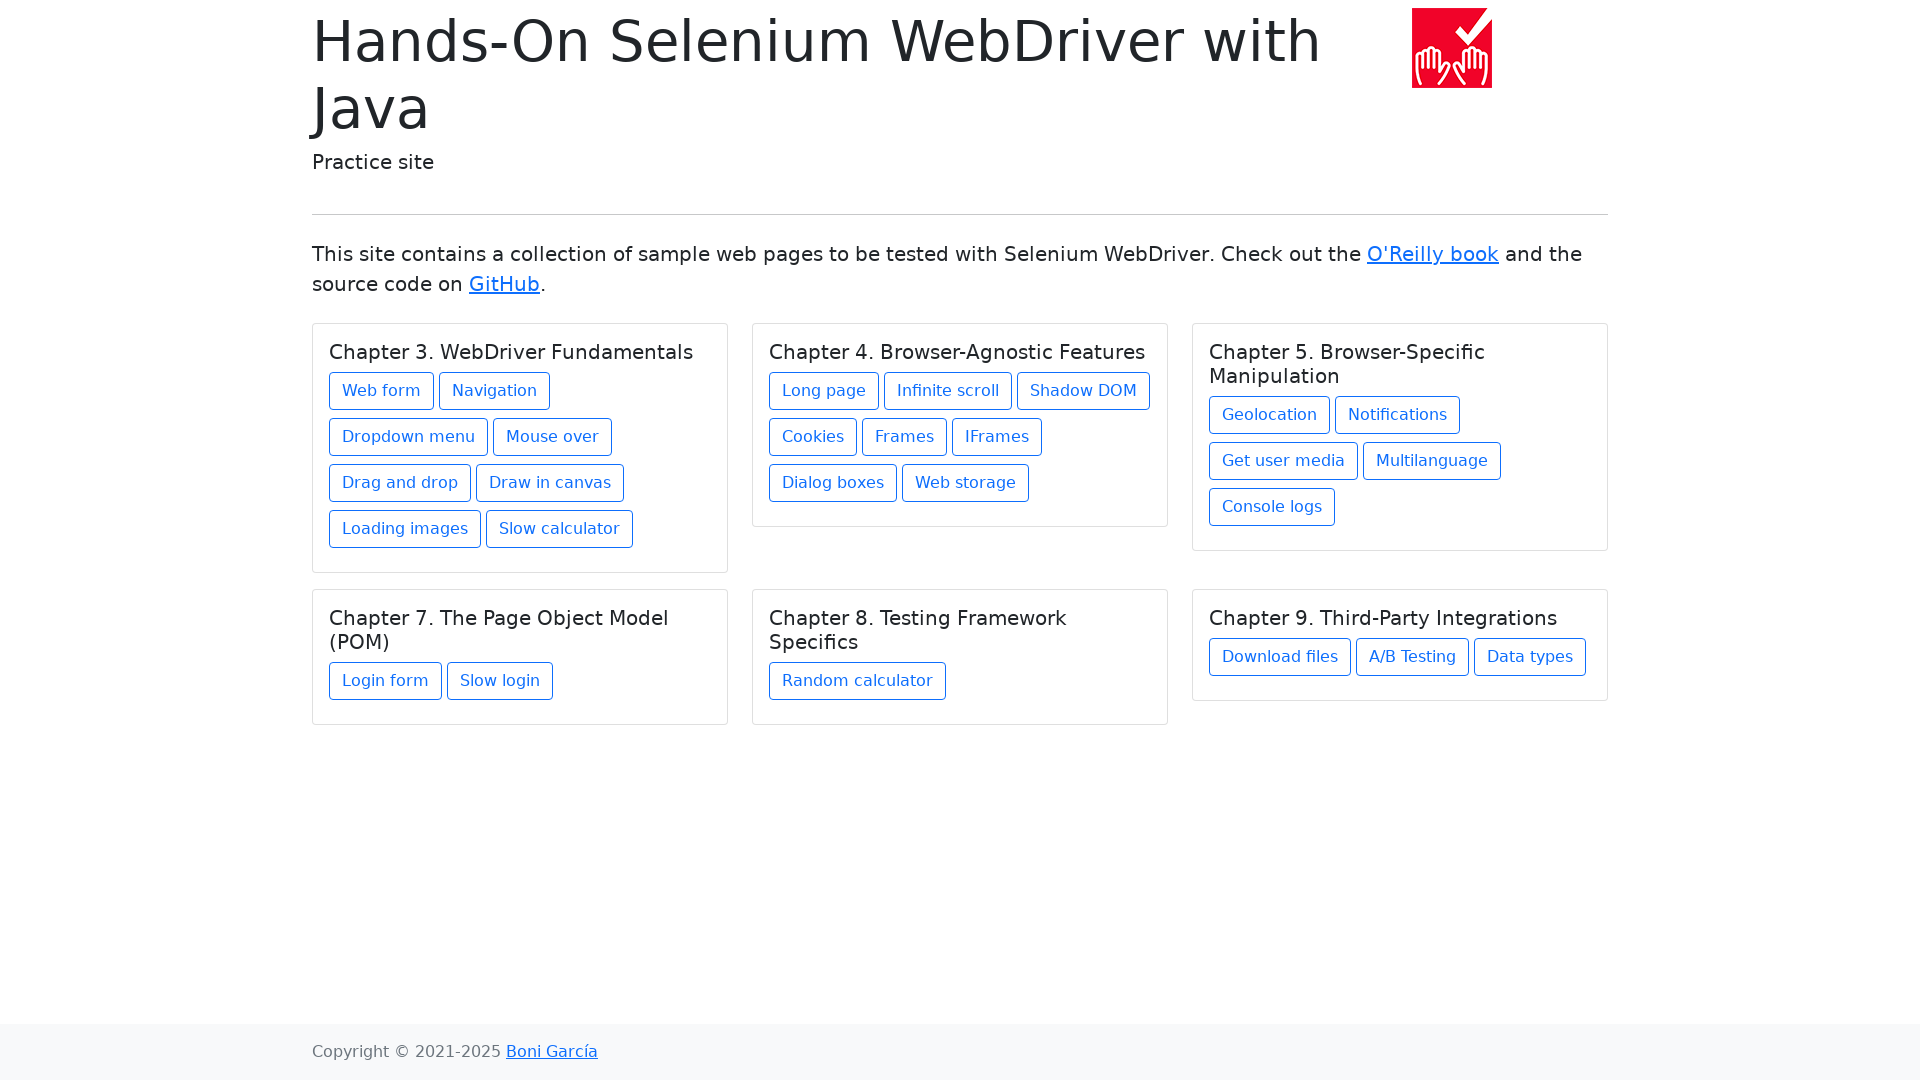

Verified that viewport size changed after maximization
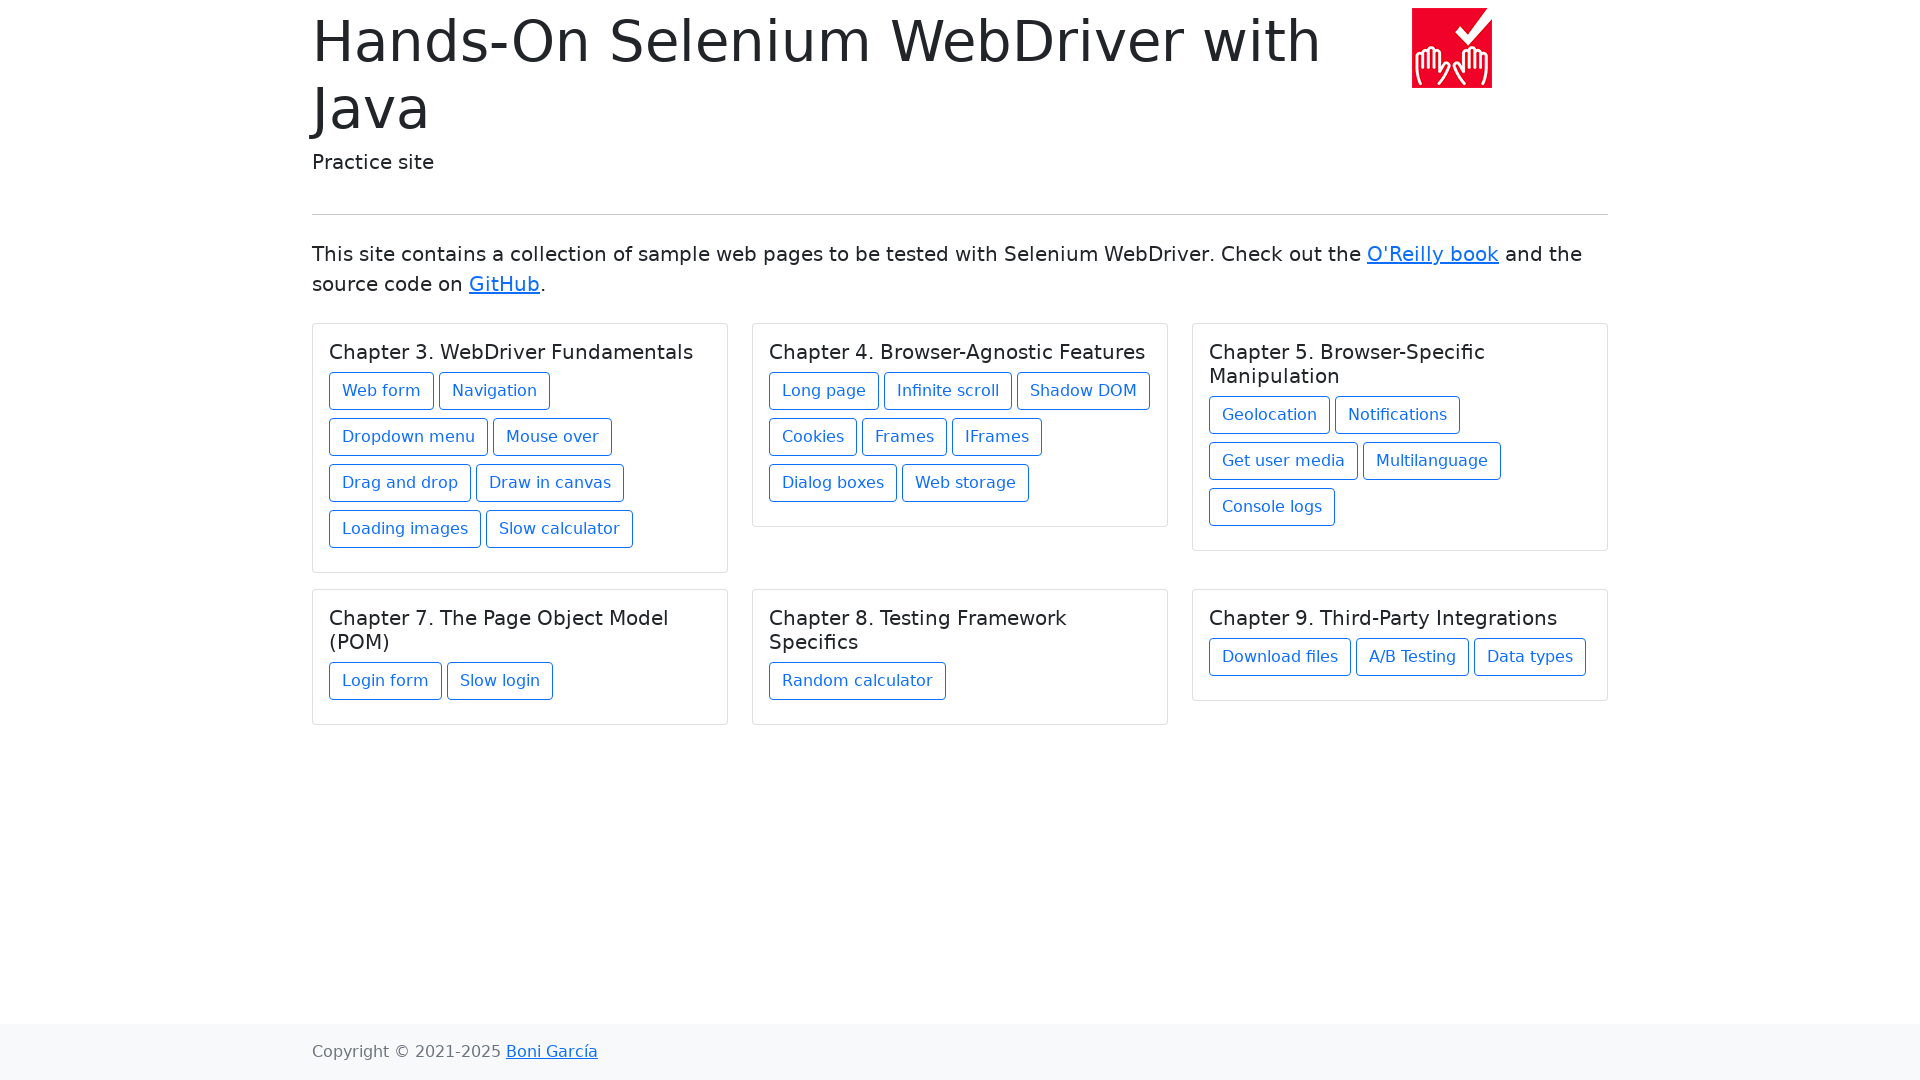

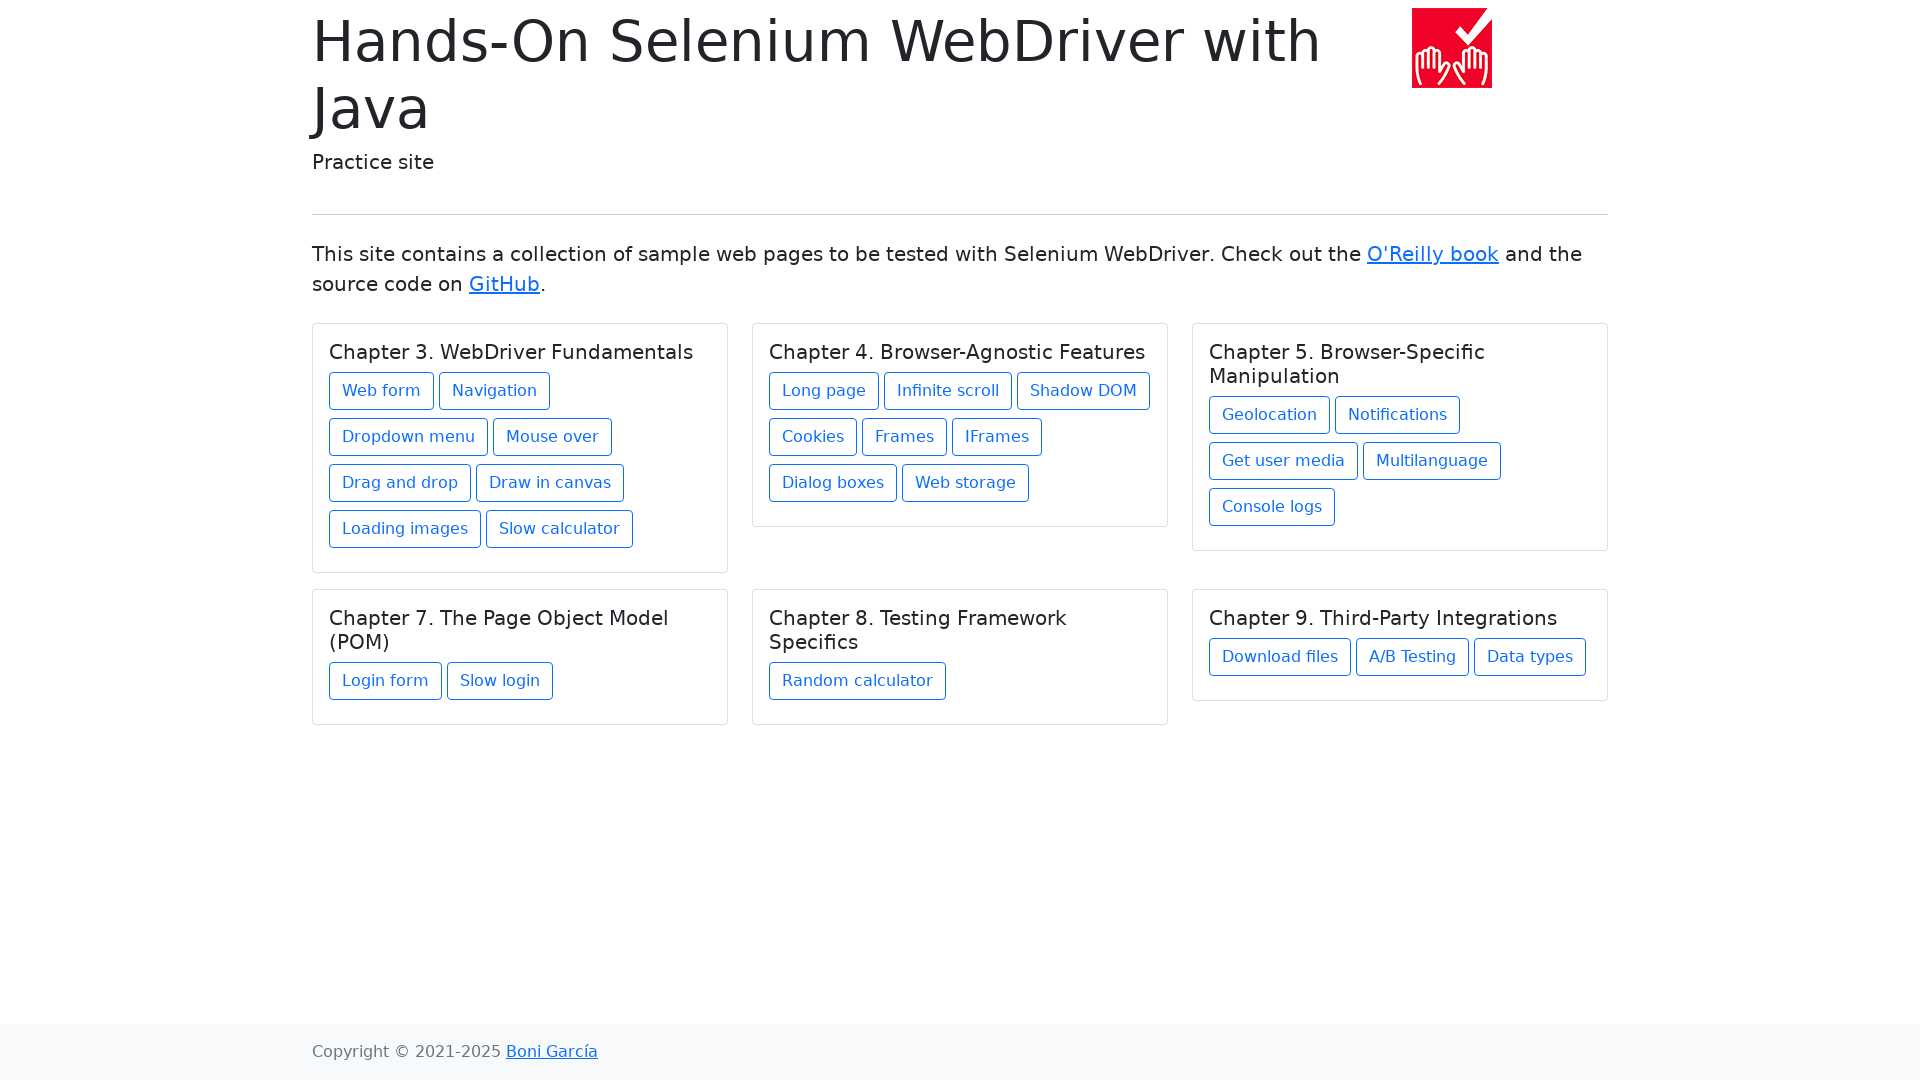